Tests that clicking the make appointment button redirects to the login page

Starting URL: https://katalon-demo-cura.herokuapp.com/

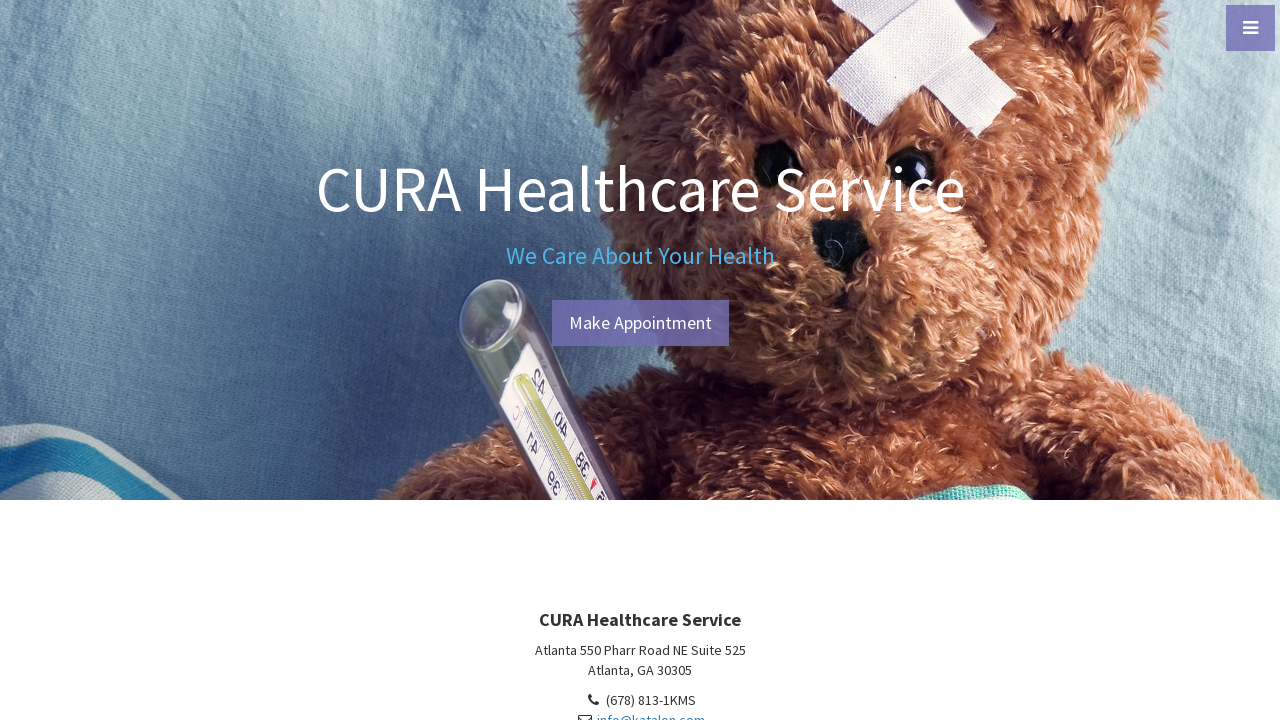

Clicked the make appointment button at (640, 323) on #btn-make-appointment
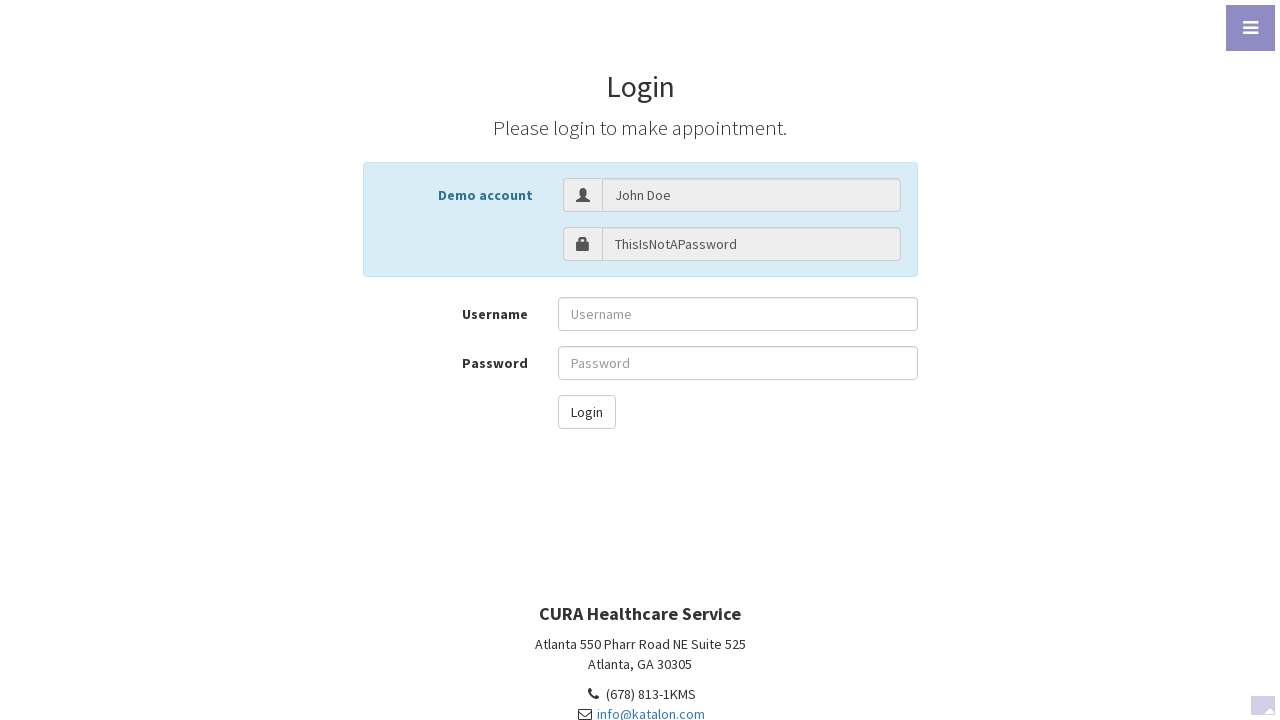

Verified redirect to login page
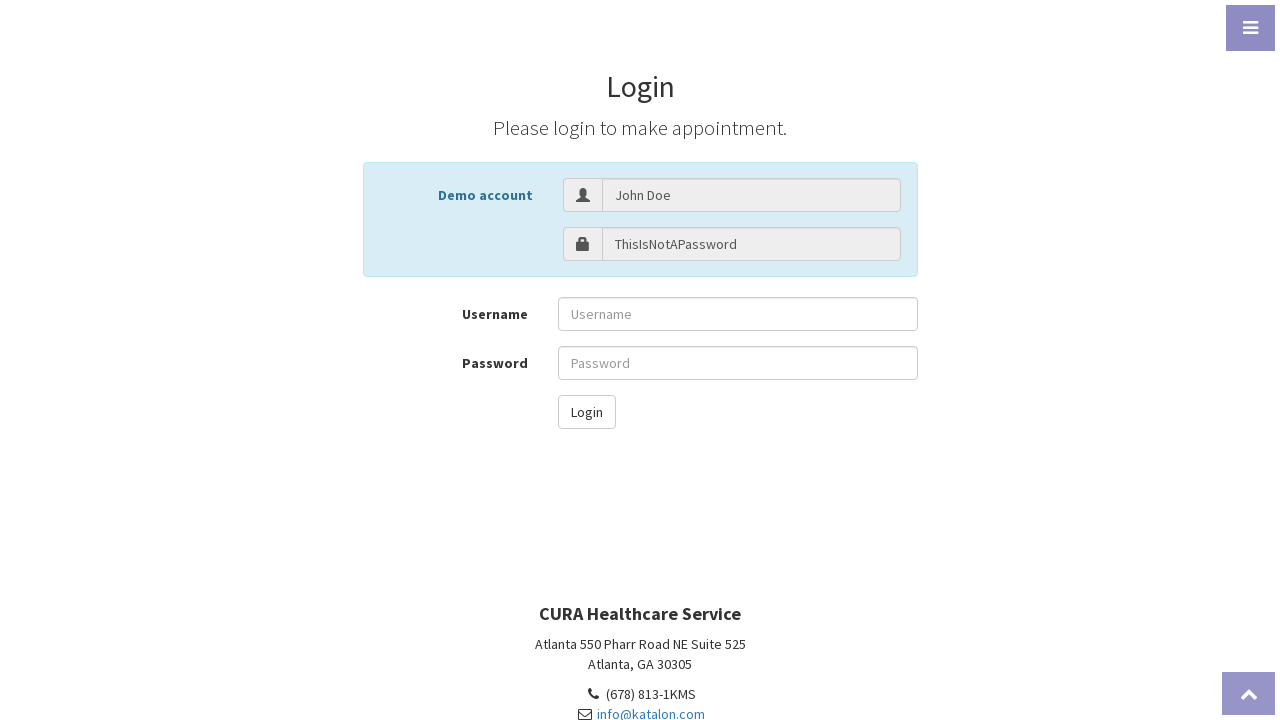

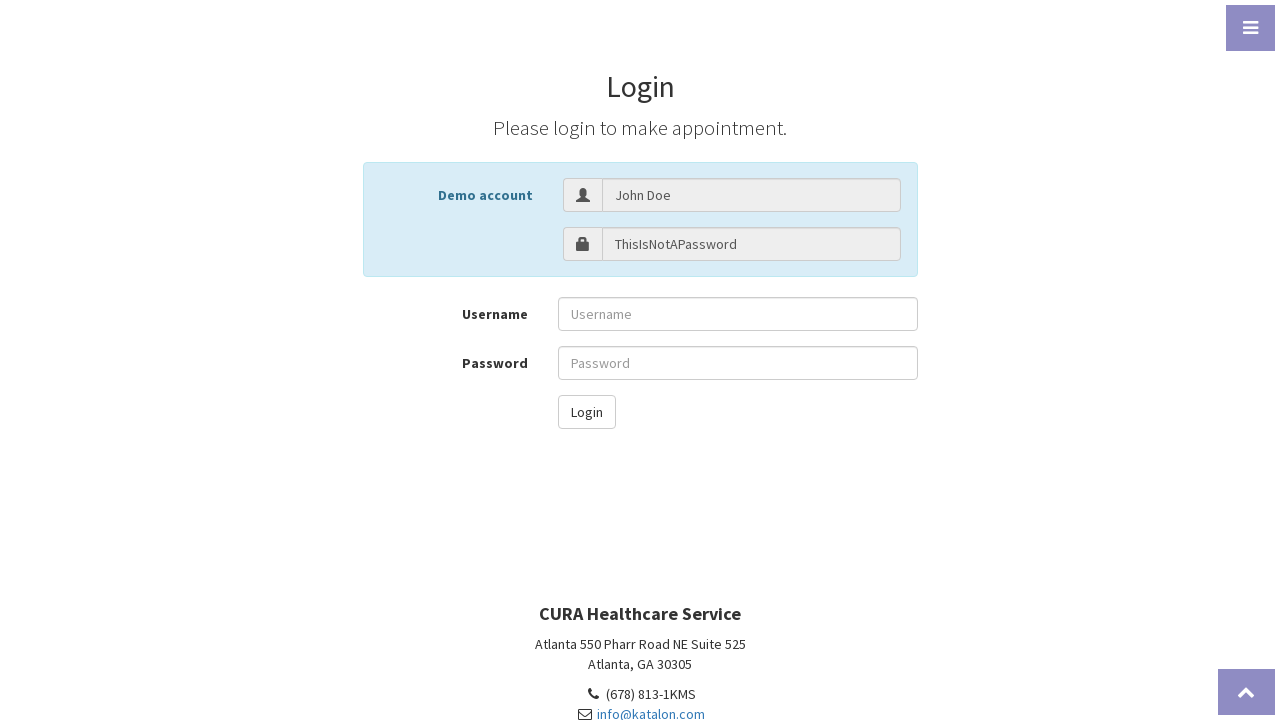